Navigates to the jQuery UI datepicker demo page and maximizes the browser window to view the datepicker component.

Starting URL: https://jqueryui.com/datepicker/

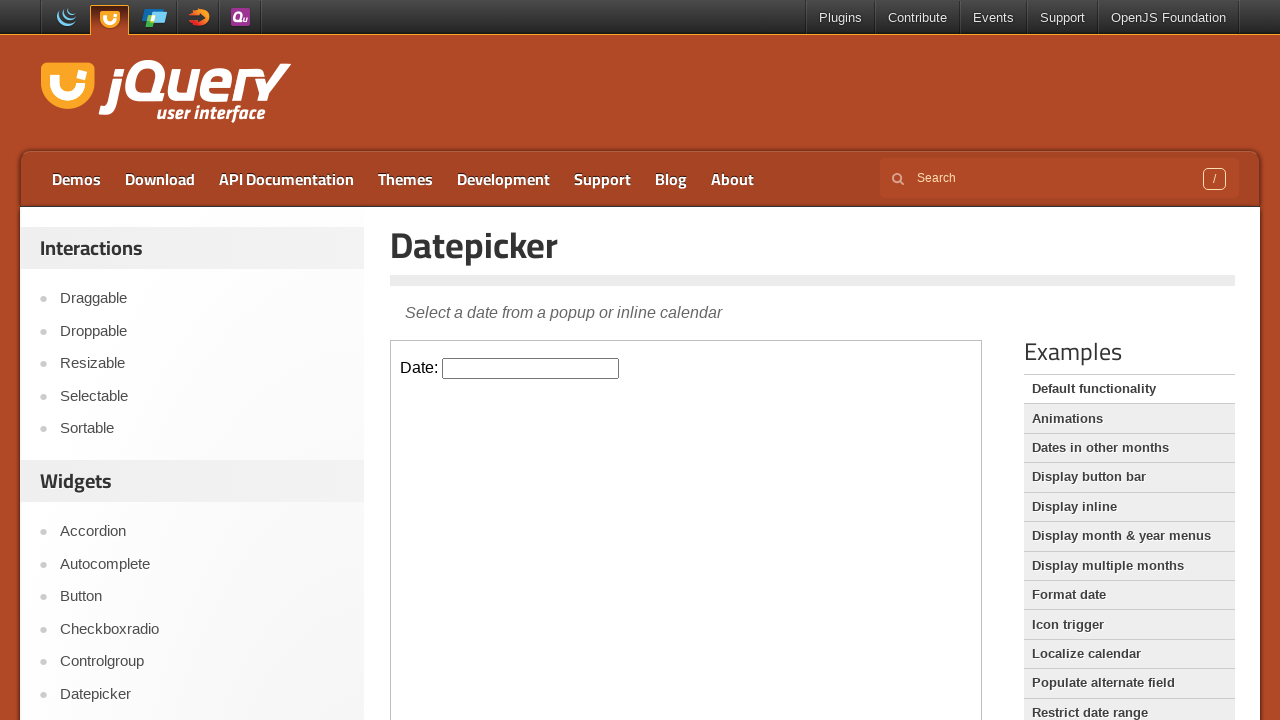

Set viewport size to 1920x1080 to maximize browser window
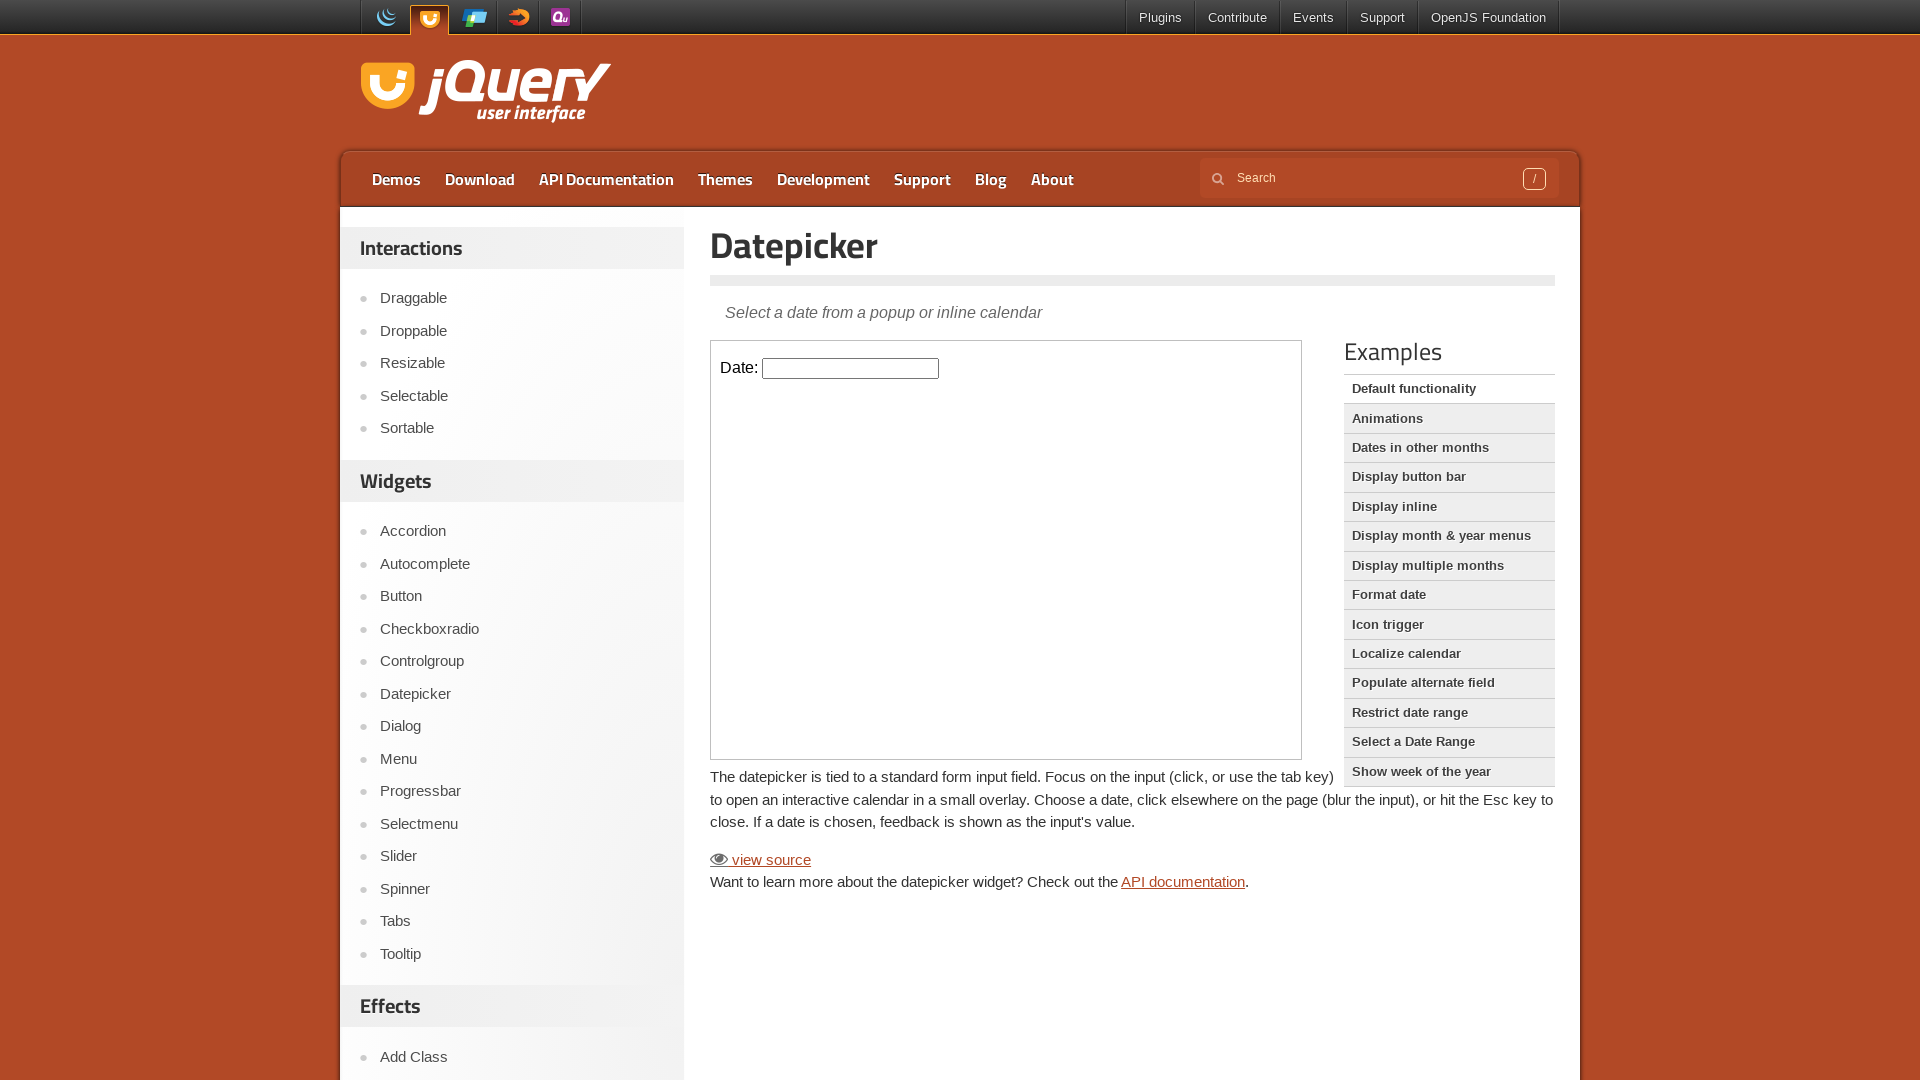

jQuery UI datepicker demo page loaded and content element is visible
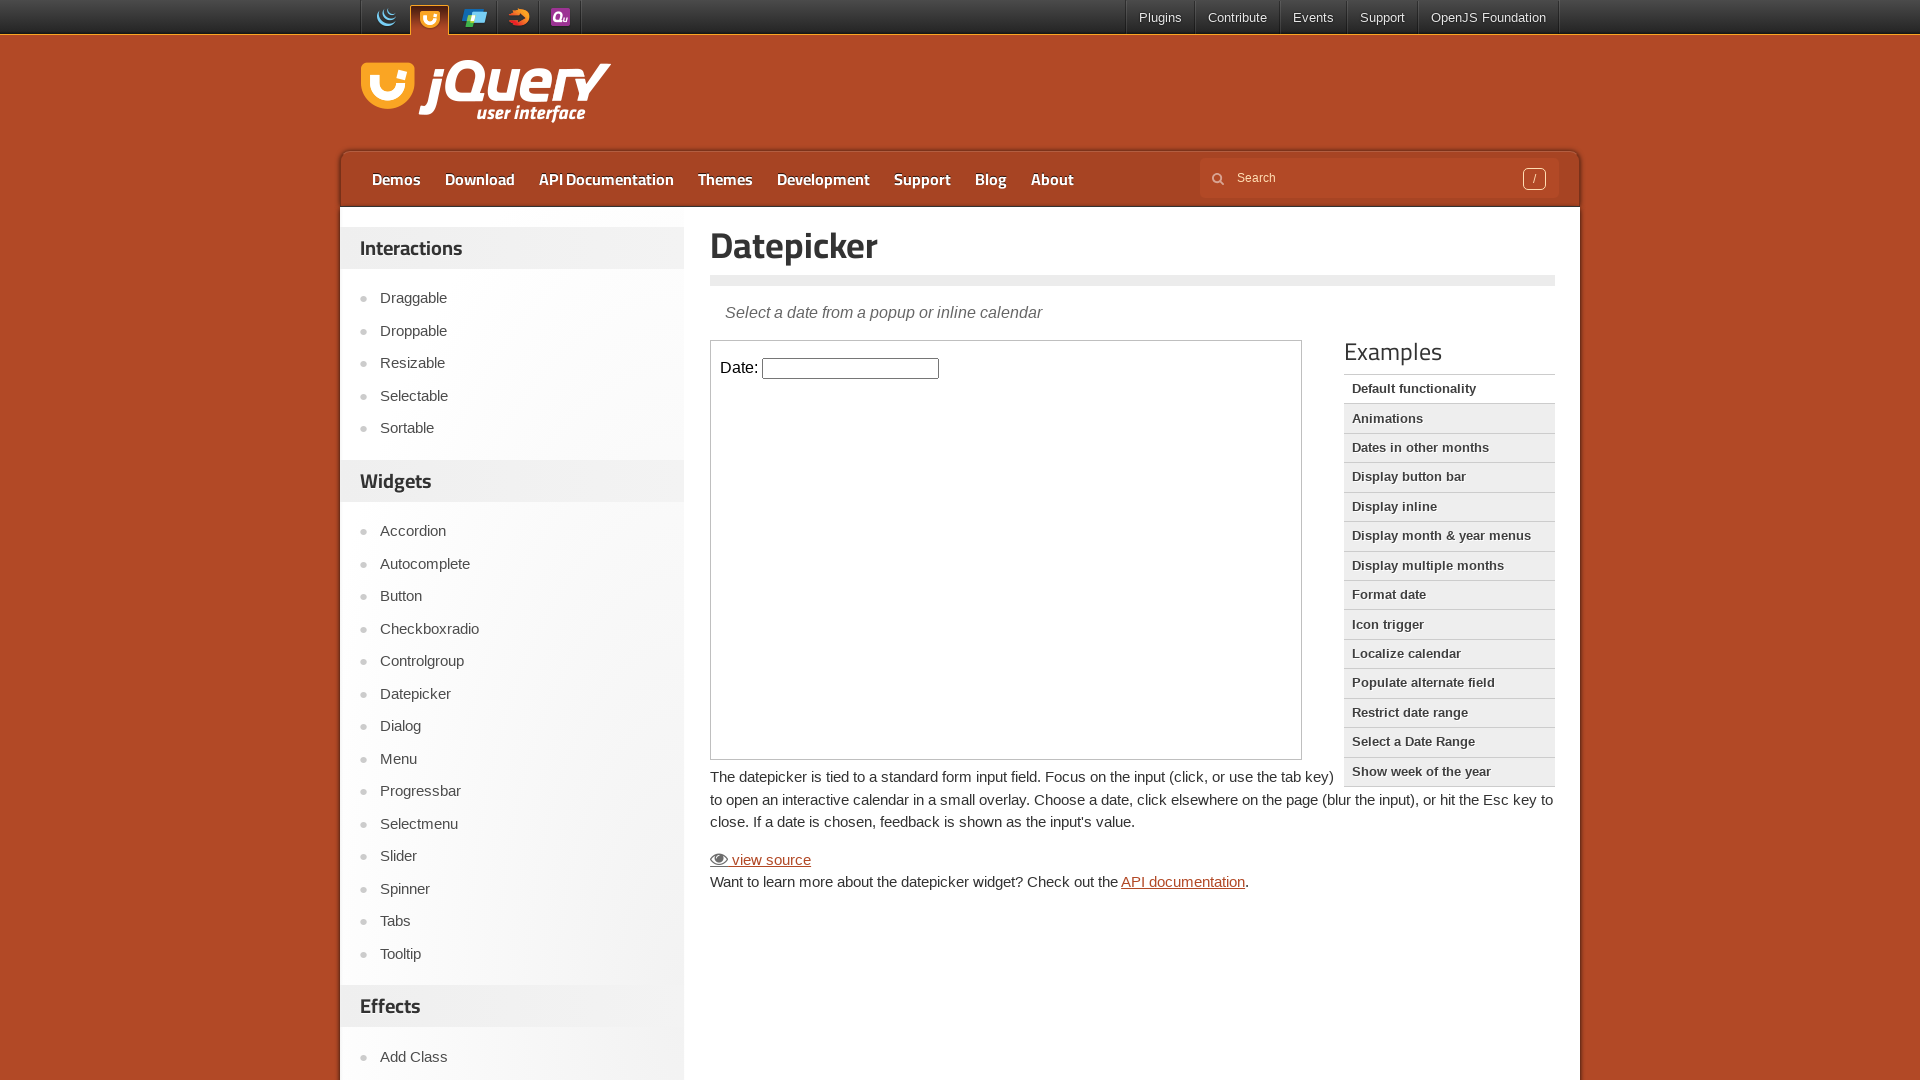

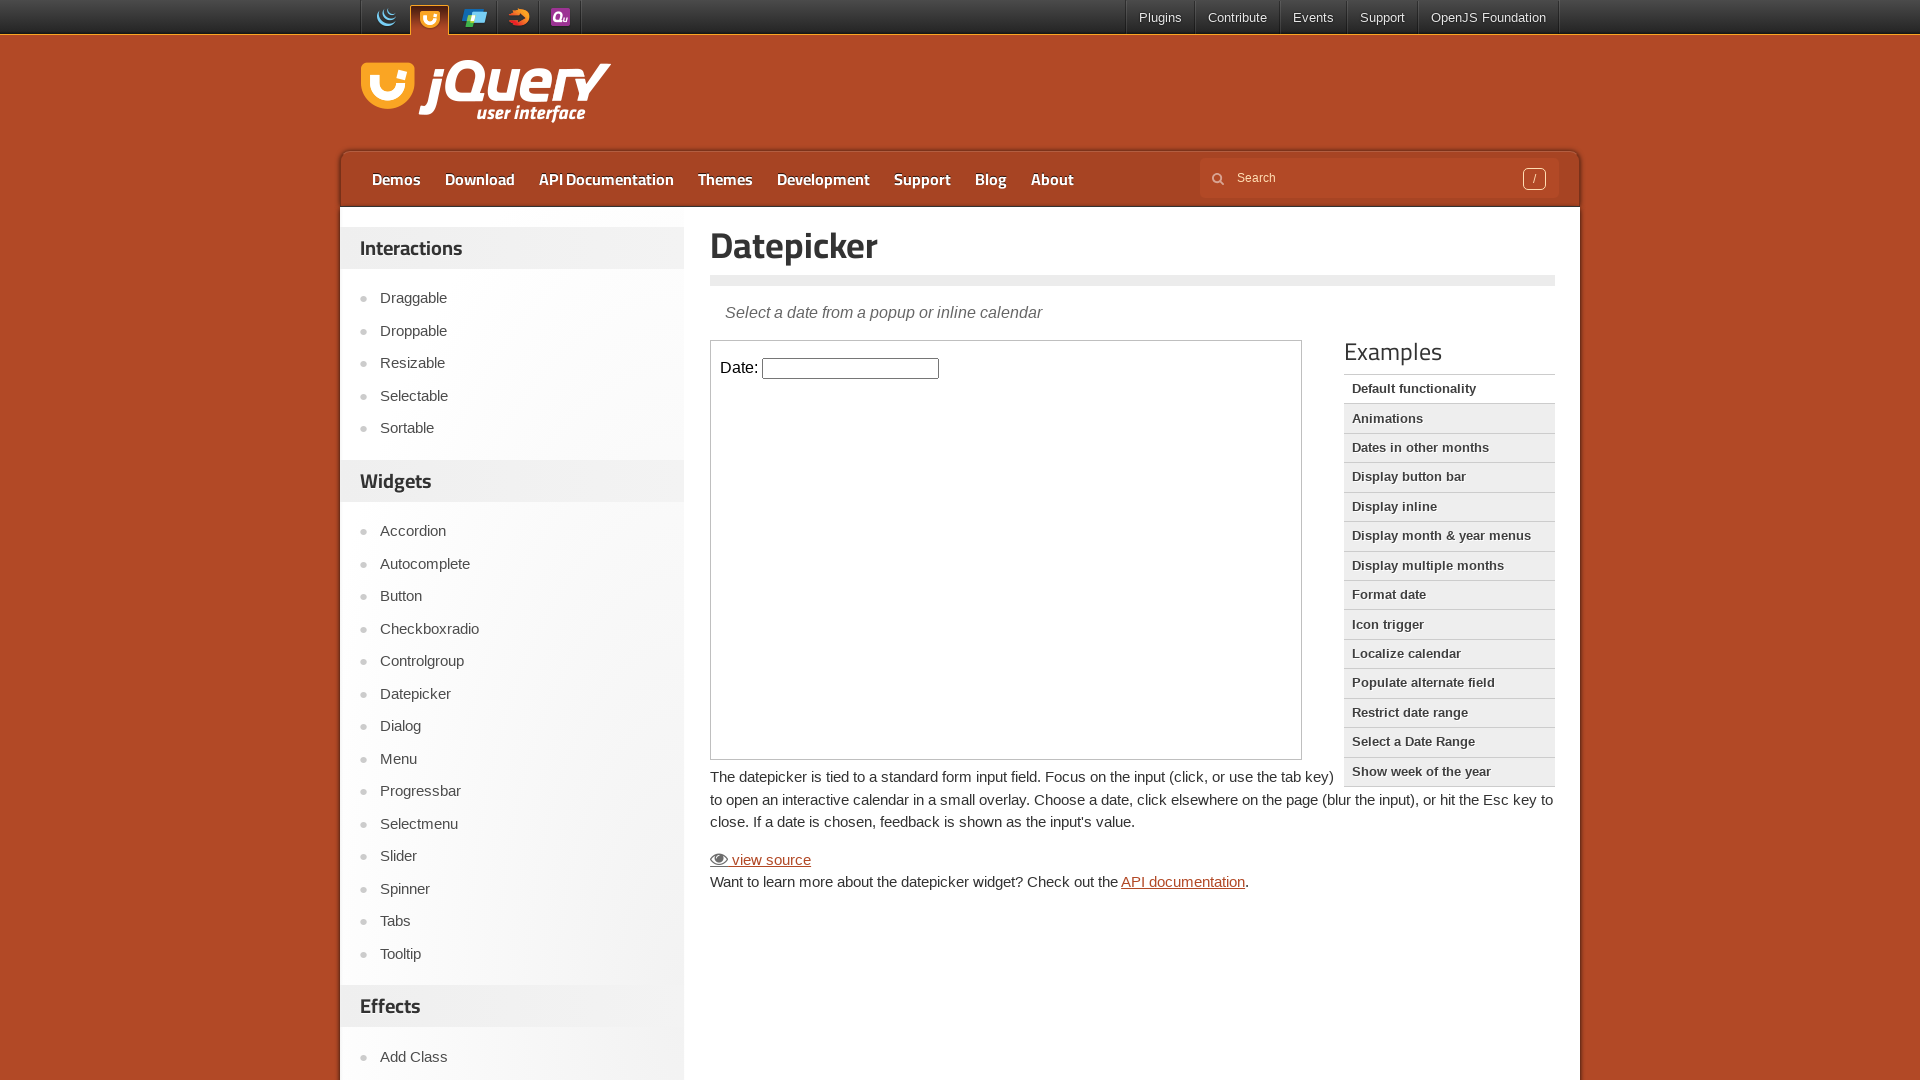